Tests dropdown selection by selecting Option 1 and Option 2 from the dropdown menu

Starting URL: https://the-internet.herokuapp.com/

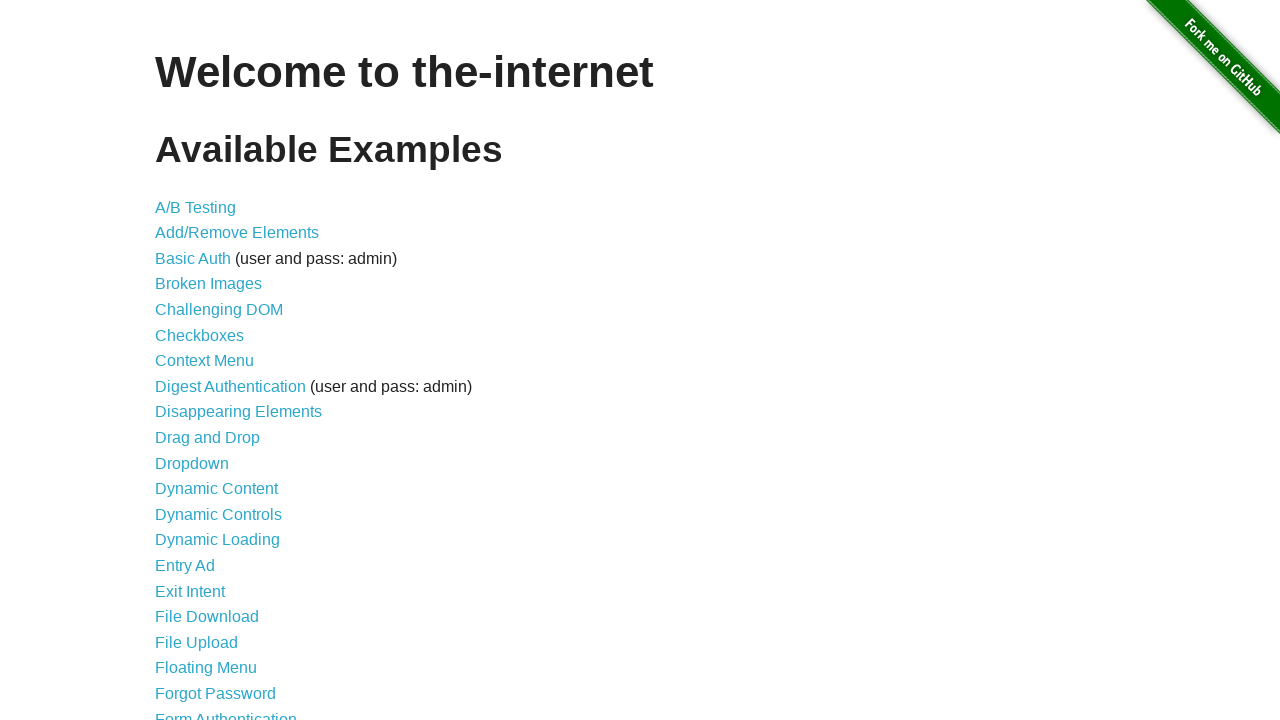

Navigated to the-internet.herokuapp.com homepage
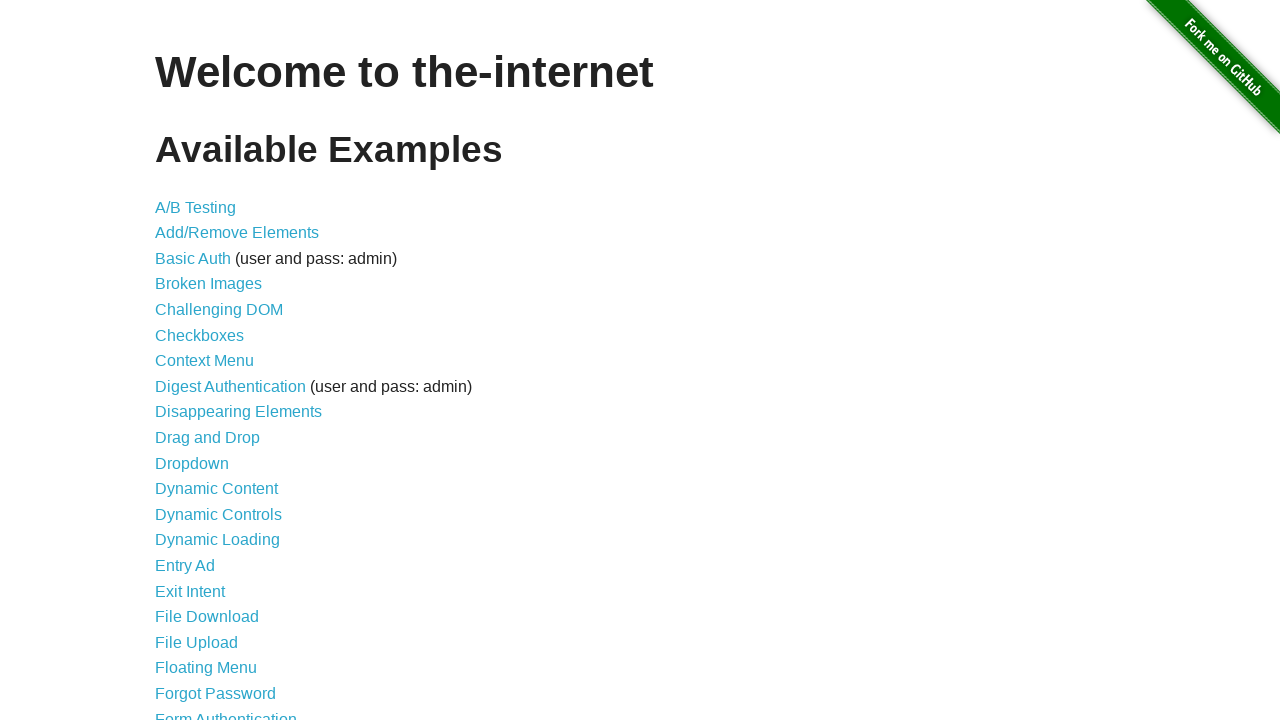

Clicked on Dropdown link at (192, 463) on xpath=//*[contains(text(), 'Dropdown')]
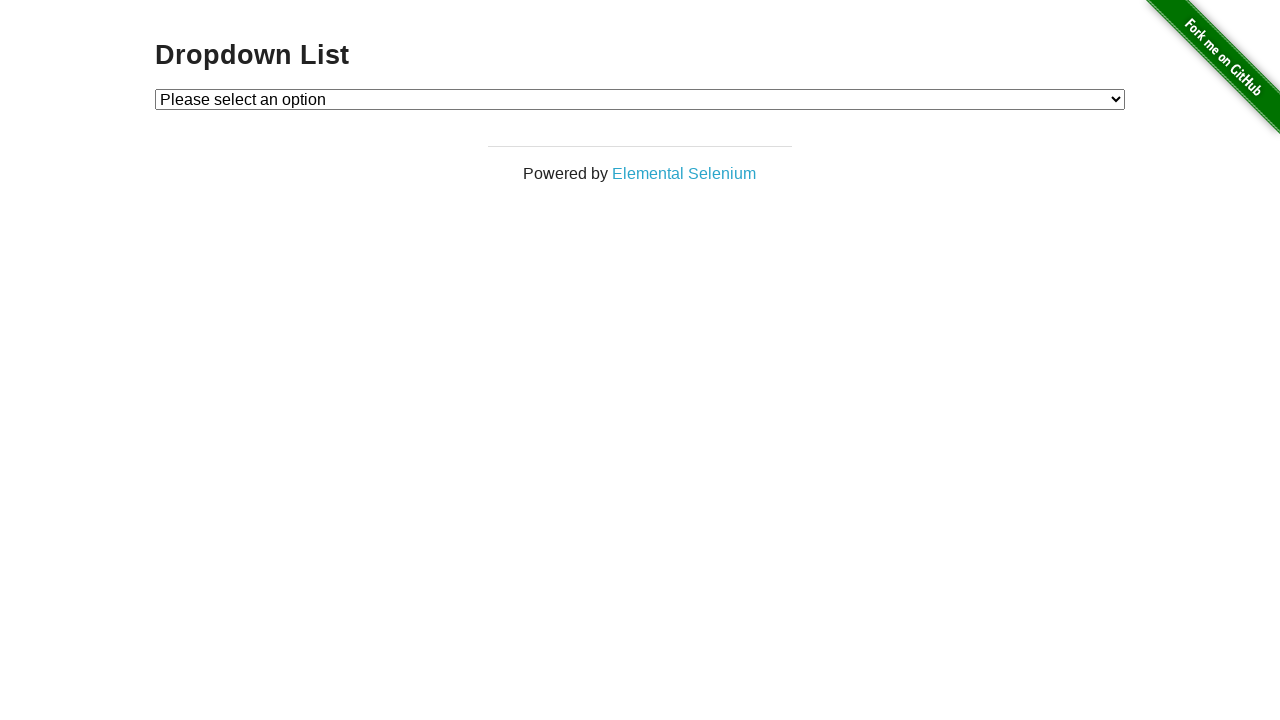

Dropdown menu loaded
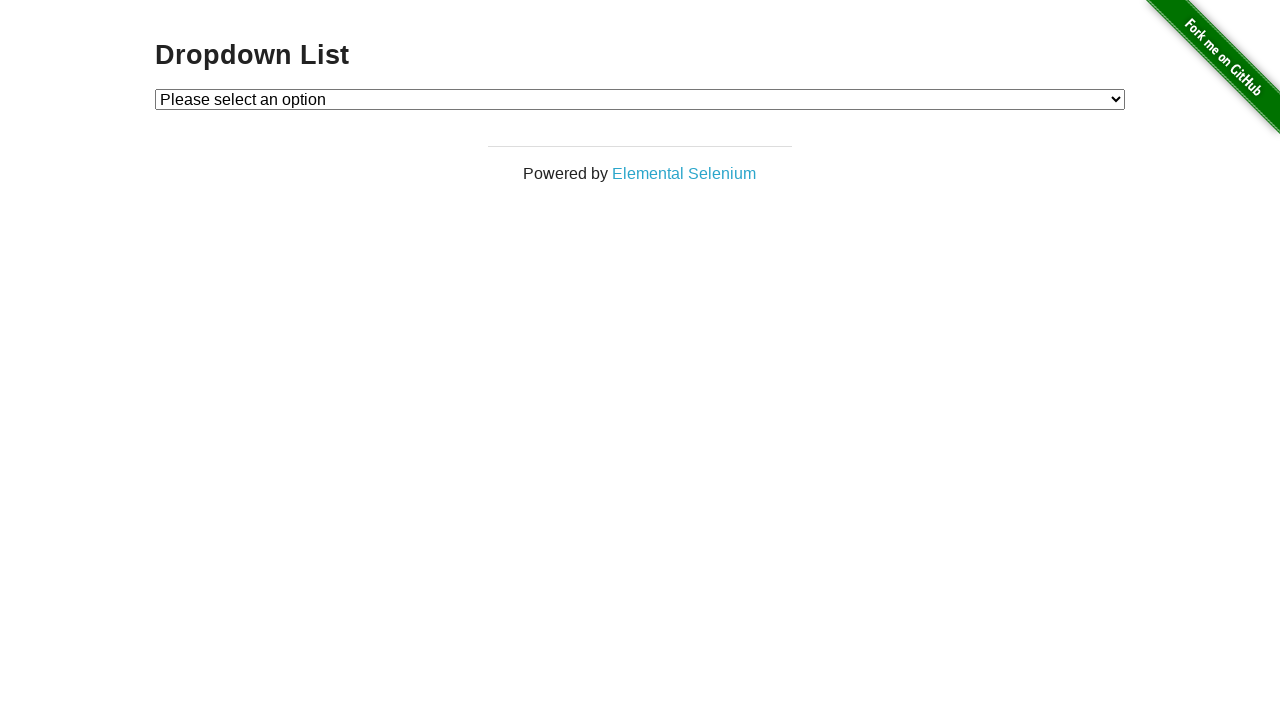

Selected Option 1 from dropdown menu on #dropdown
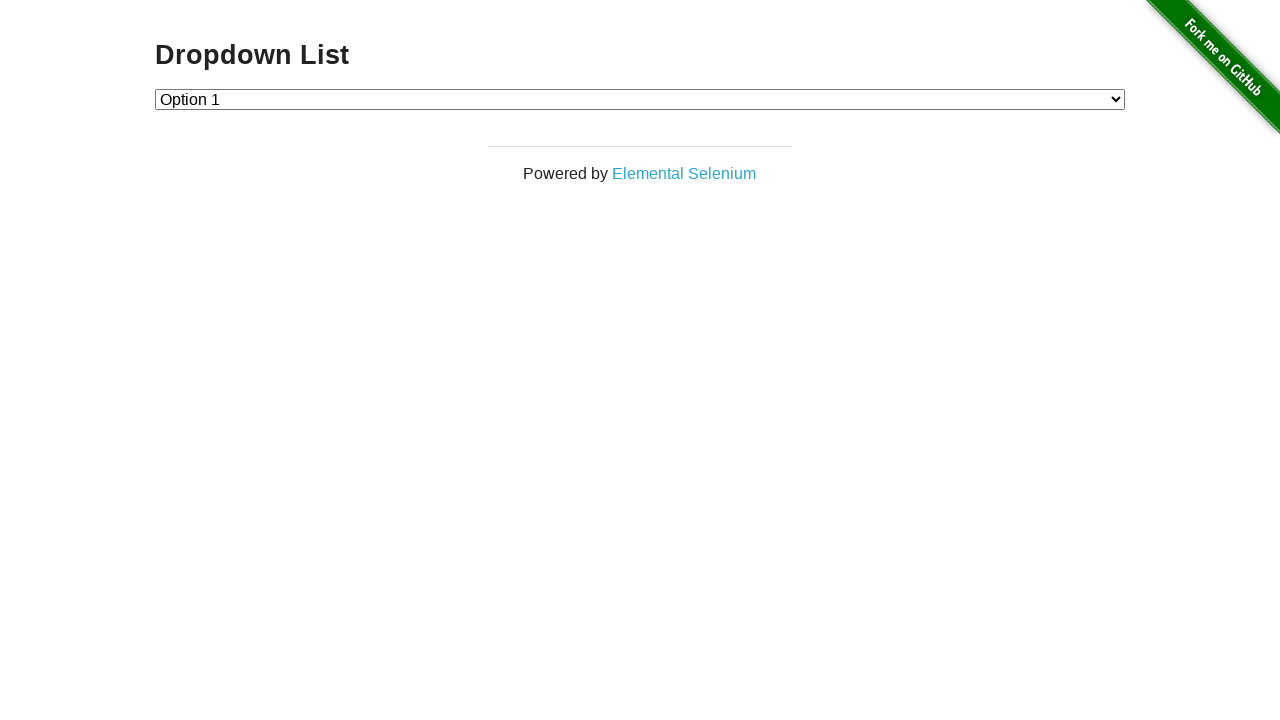

Selected Option 2 from dropdown menu on #dropdown
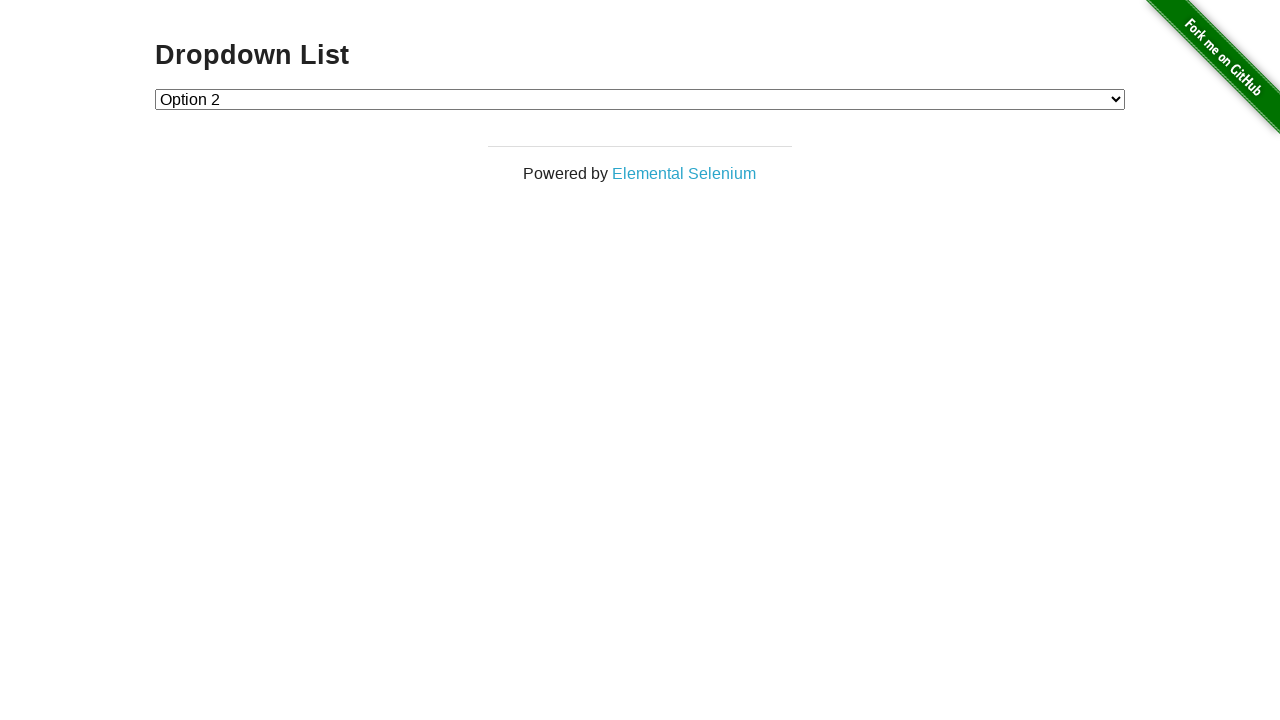

Navigated back to main page
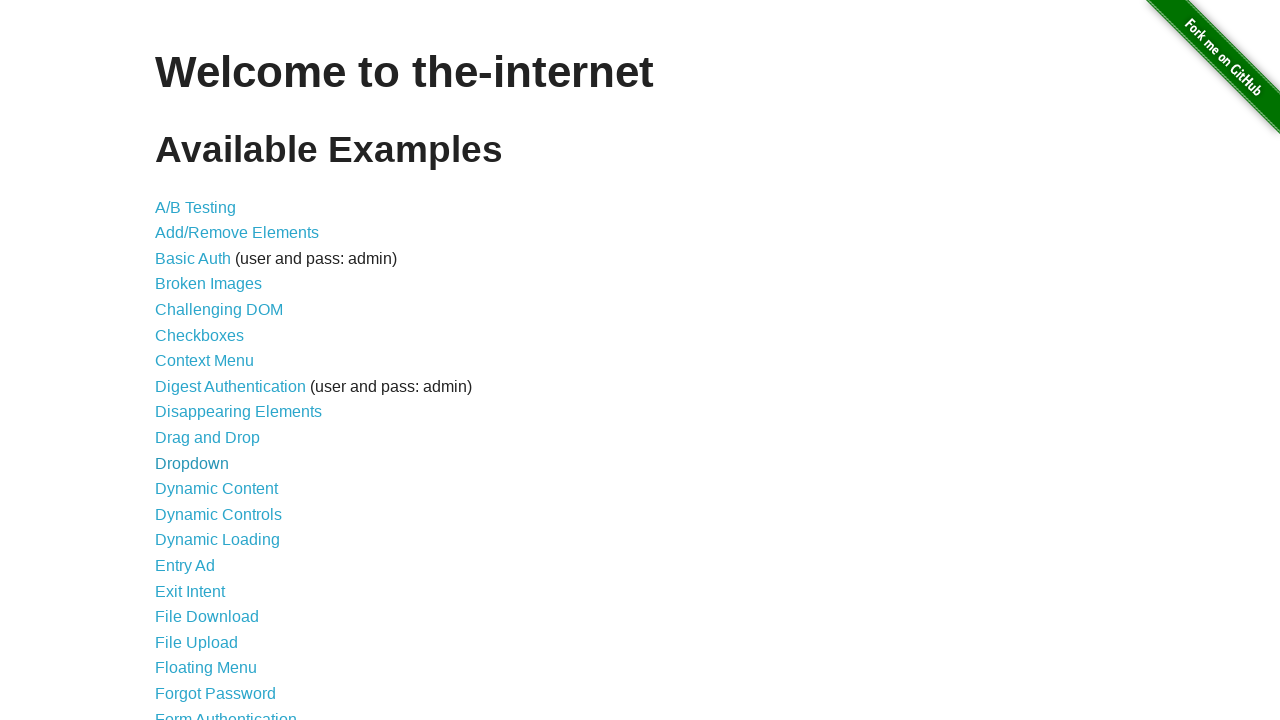

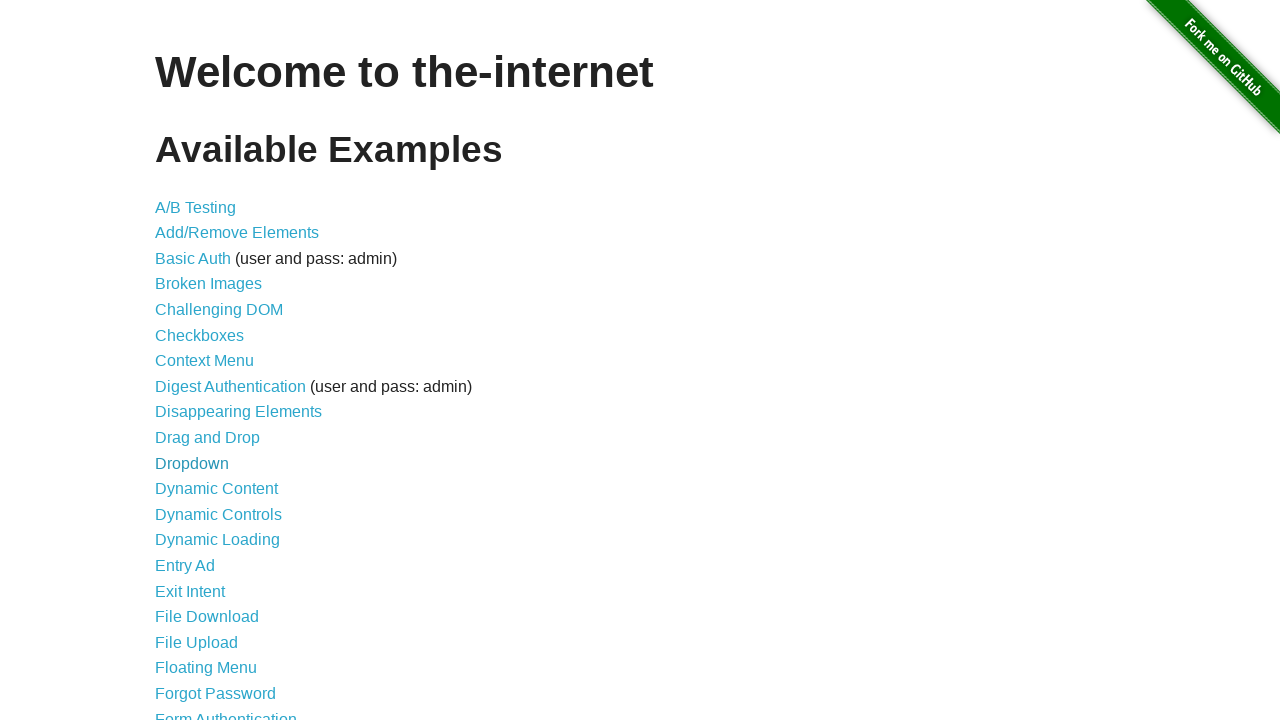